Launches the APSRTC online bus booking website and verifies the page loads successfully

Starting URL: https://www.apsrtconline.in/

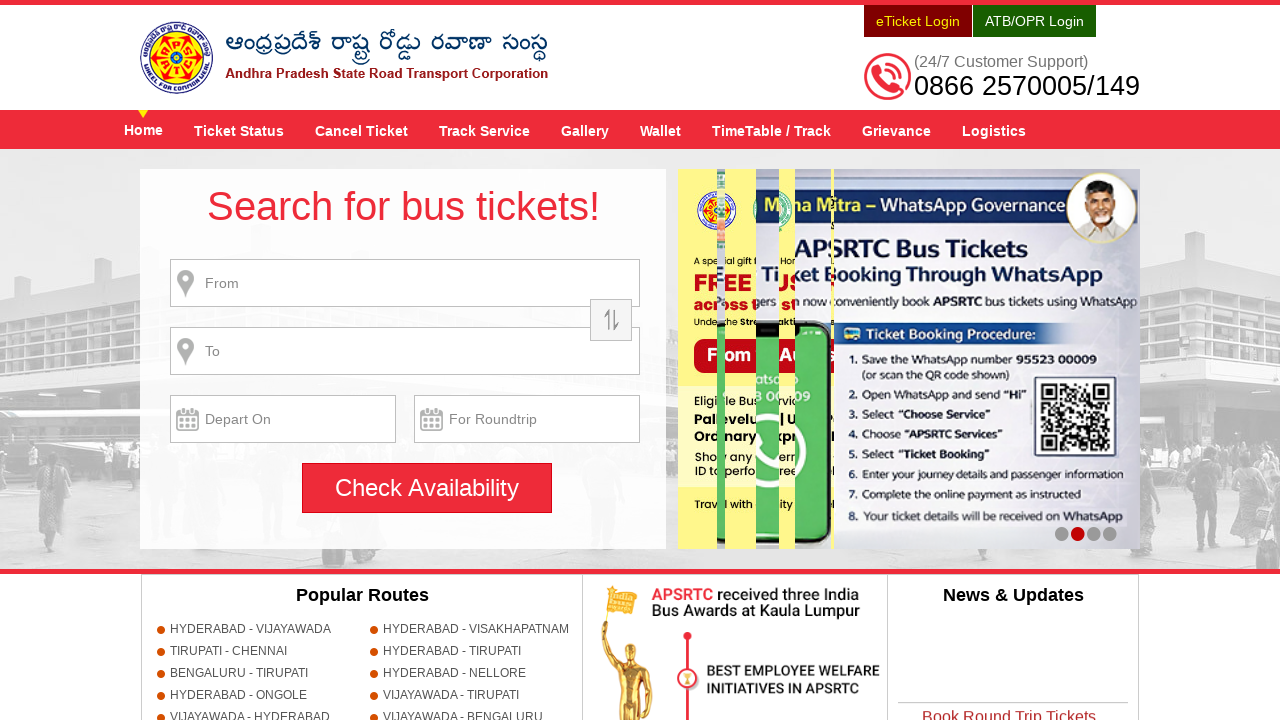

Waited for DOM content to load on APSRTC website
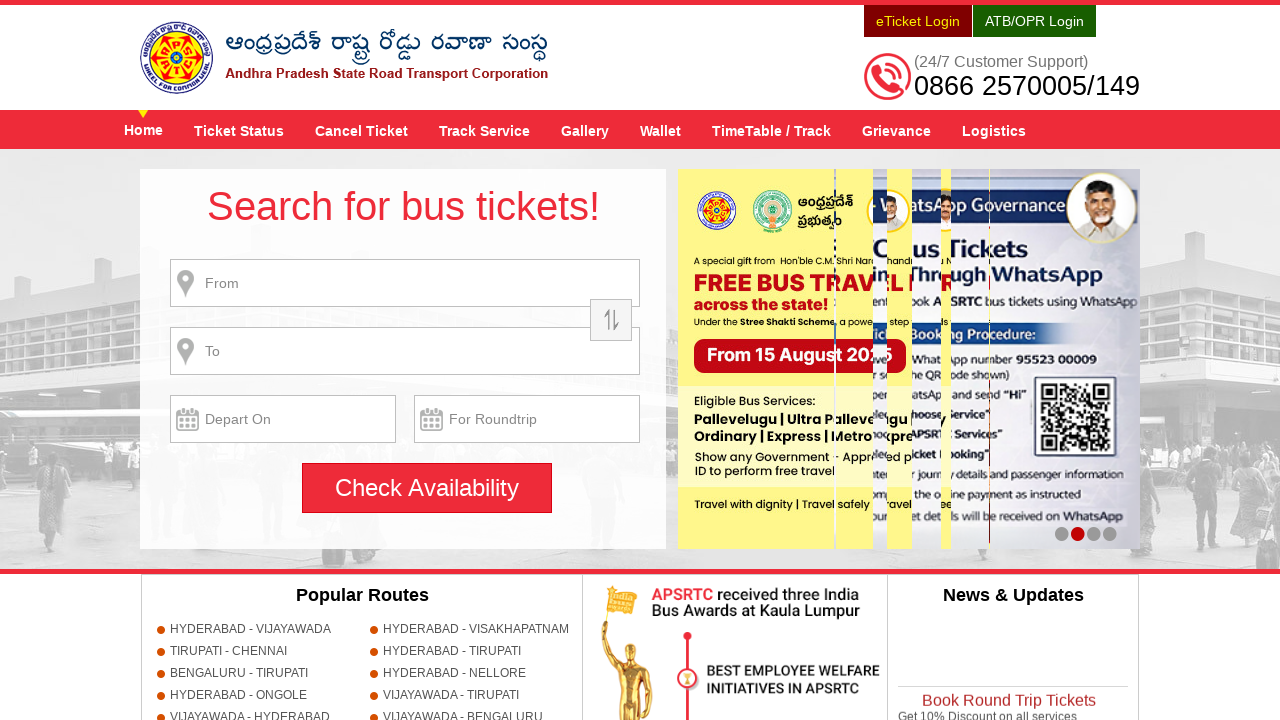

Verified body element is present - page loaded successfully
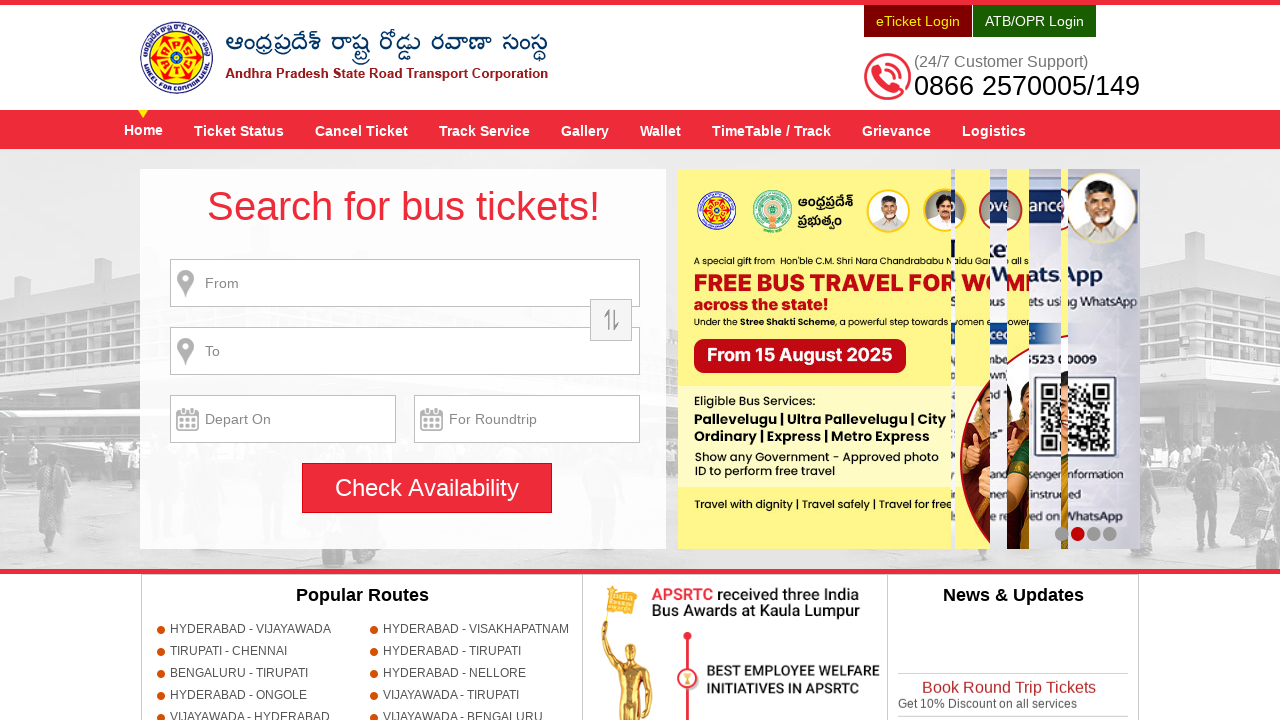

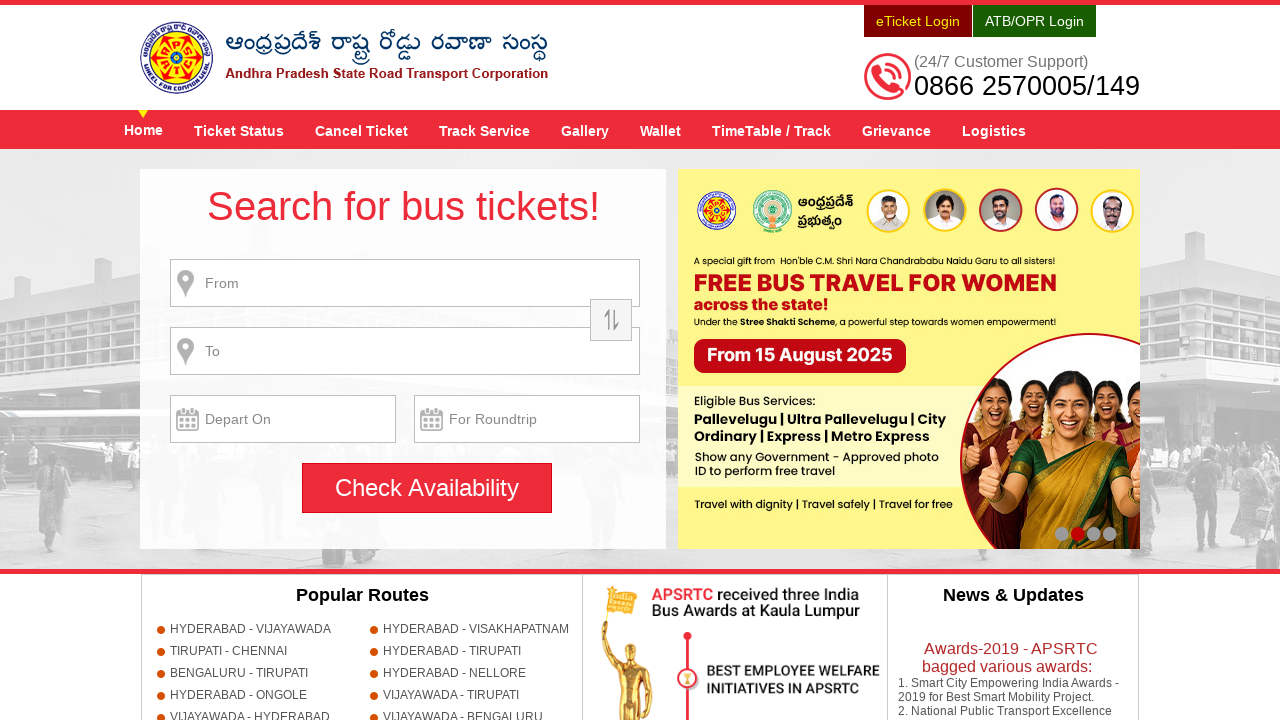